Navigates to Nike's men's shorts product listing page and verifies that product cards with titles, prices, and images are displayed

Starting URL: https://www.nike.com/es/w/hombre-pantalones-cortos-38fphznik1

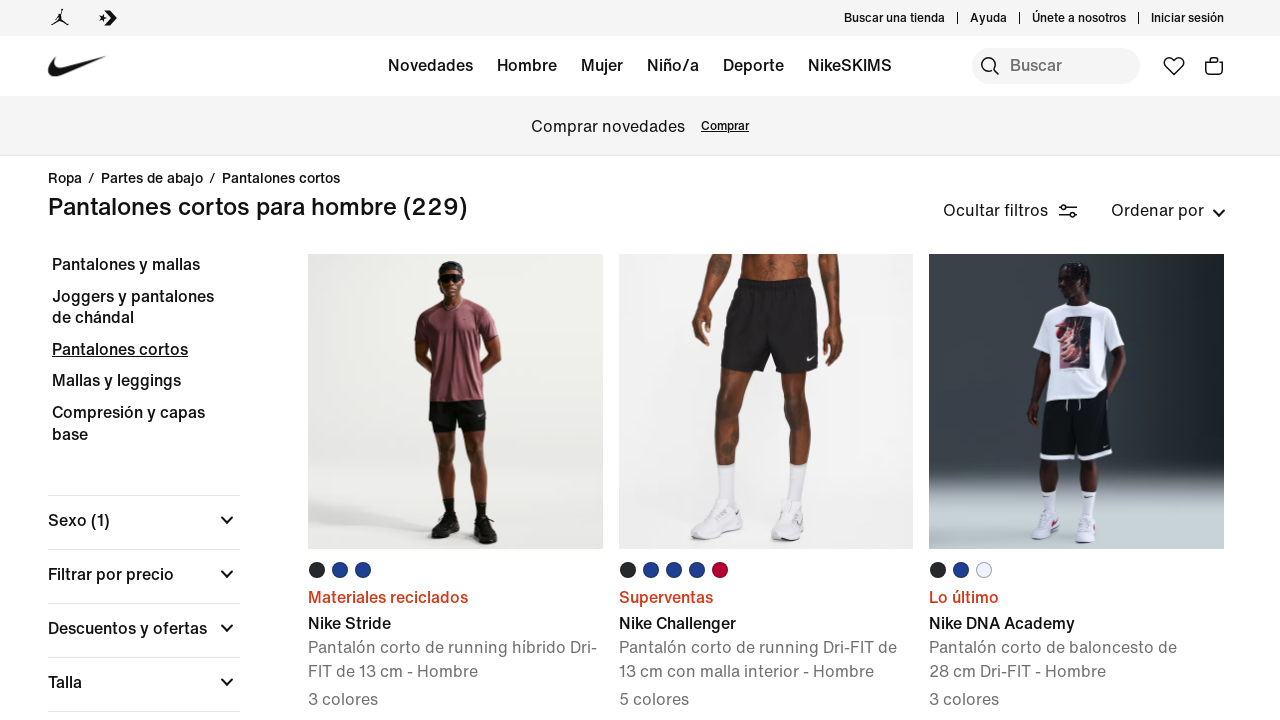

Waited for product cards to load on Nike men's shorts page
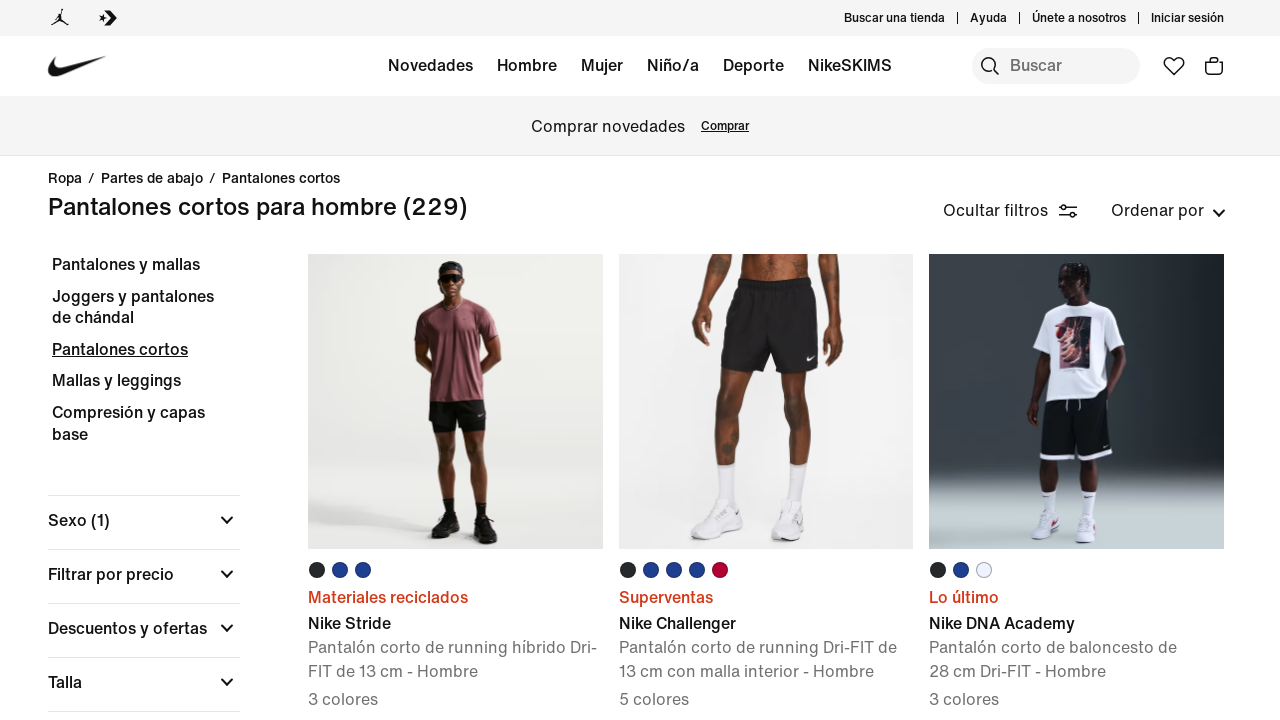

Found 72 product cards on the page
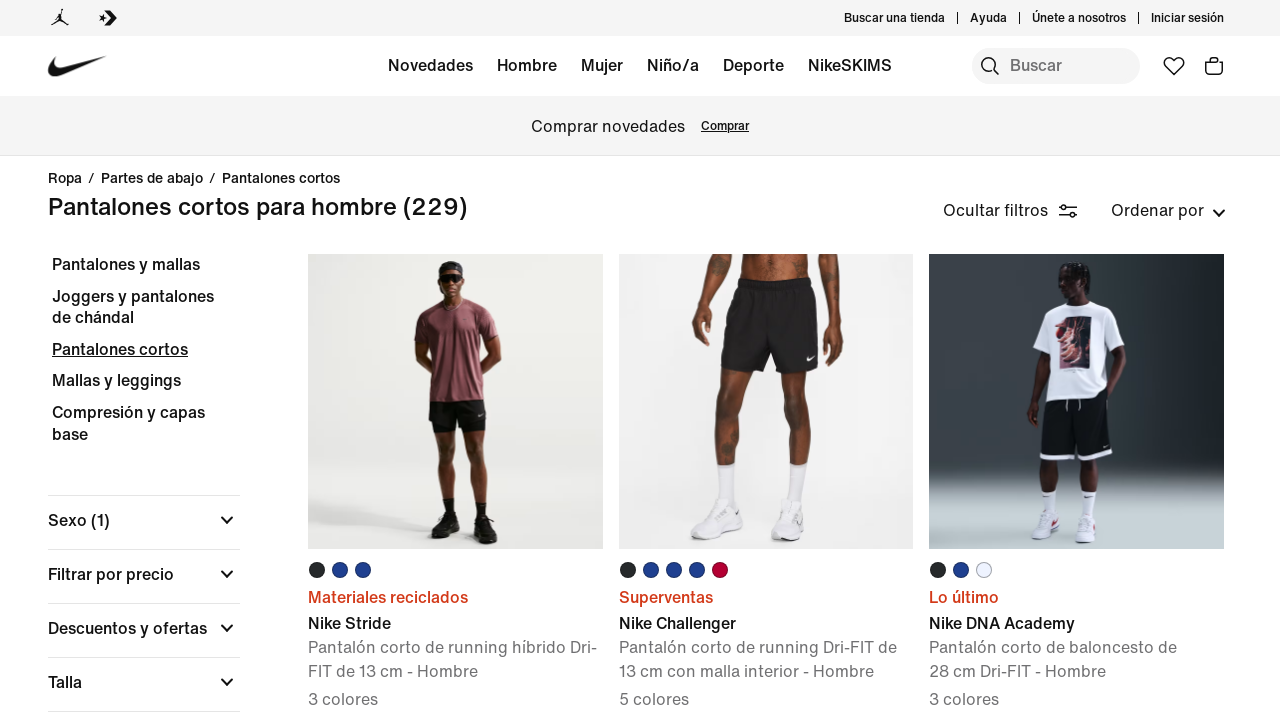

Verified product card title element exists
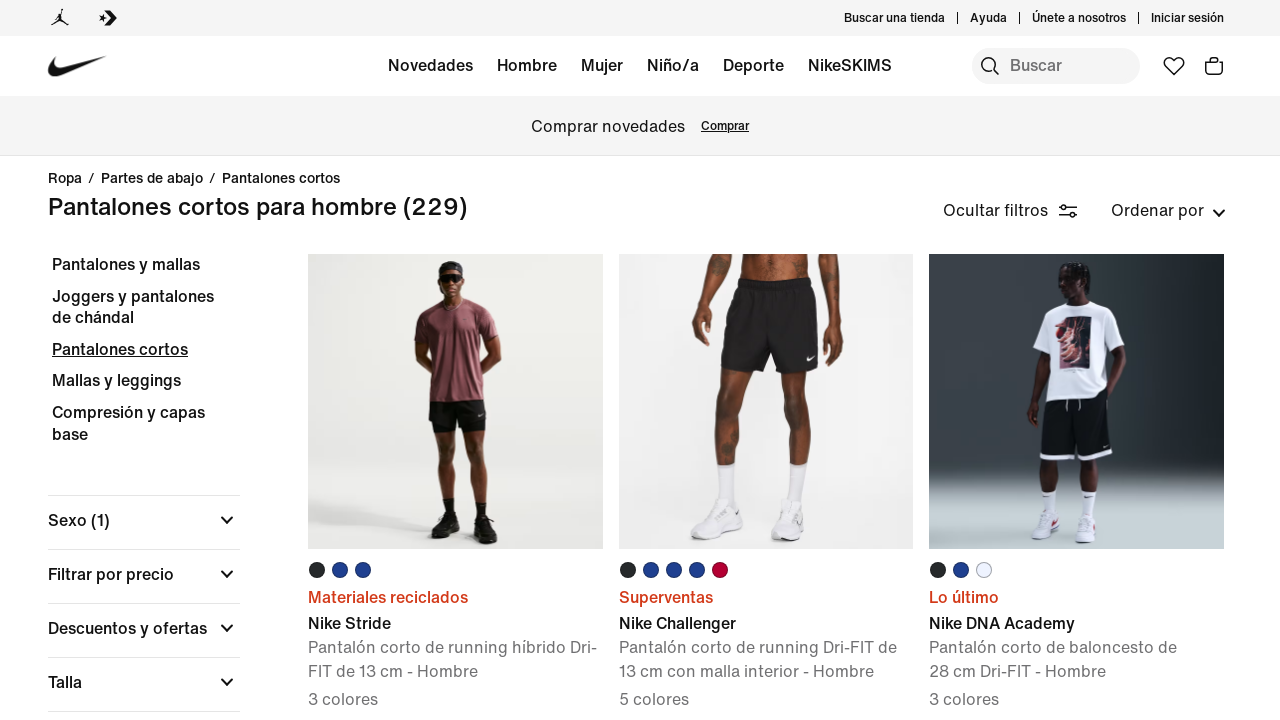

Verified product card subtitle element exists
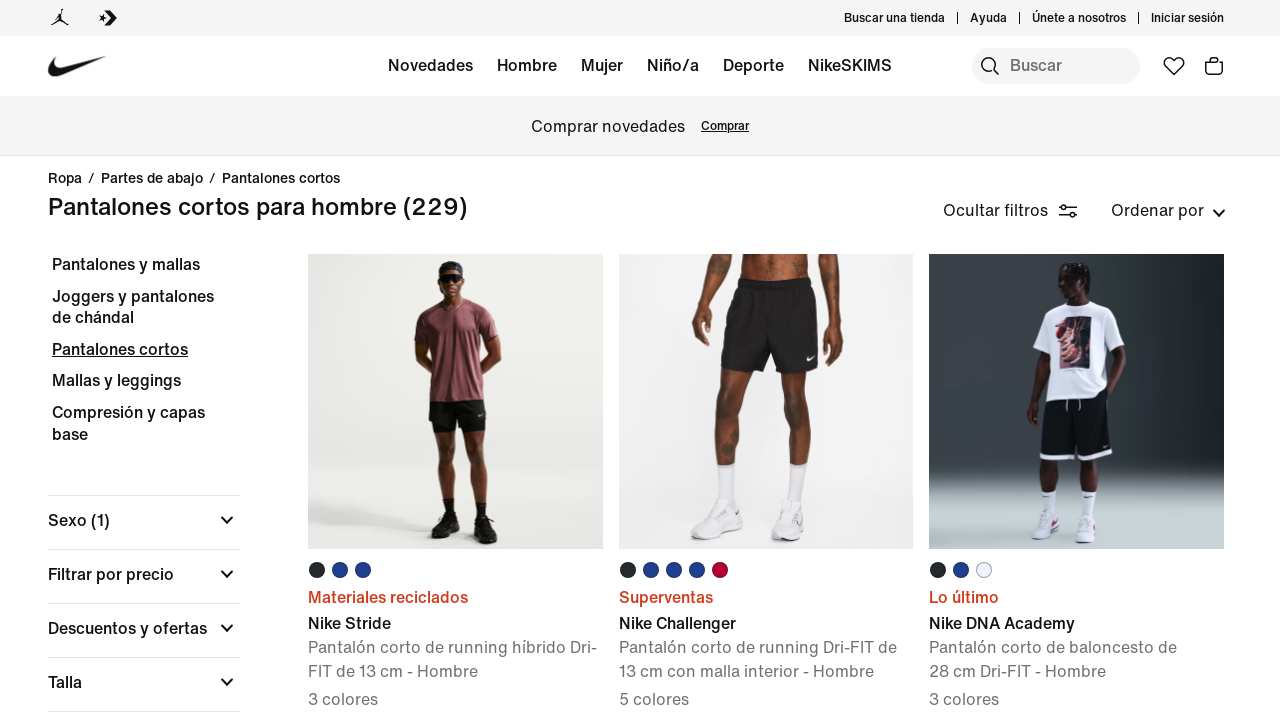

Verified product price element exists
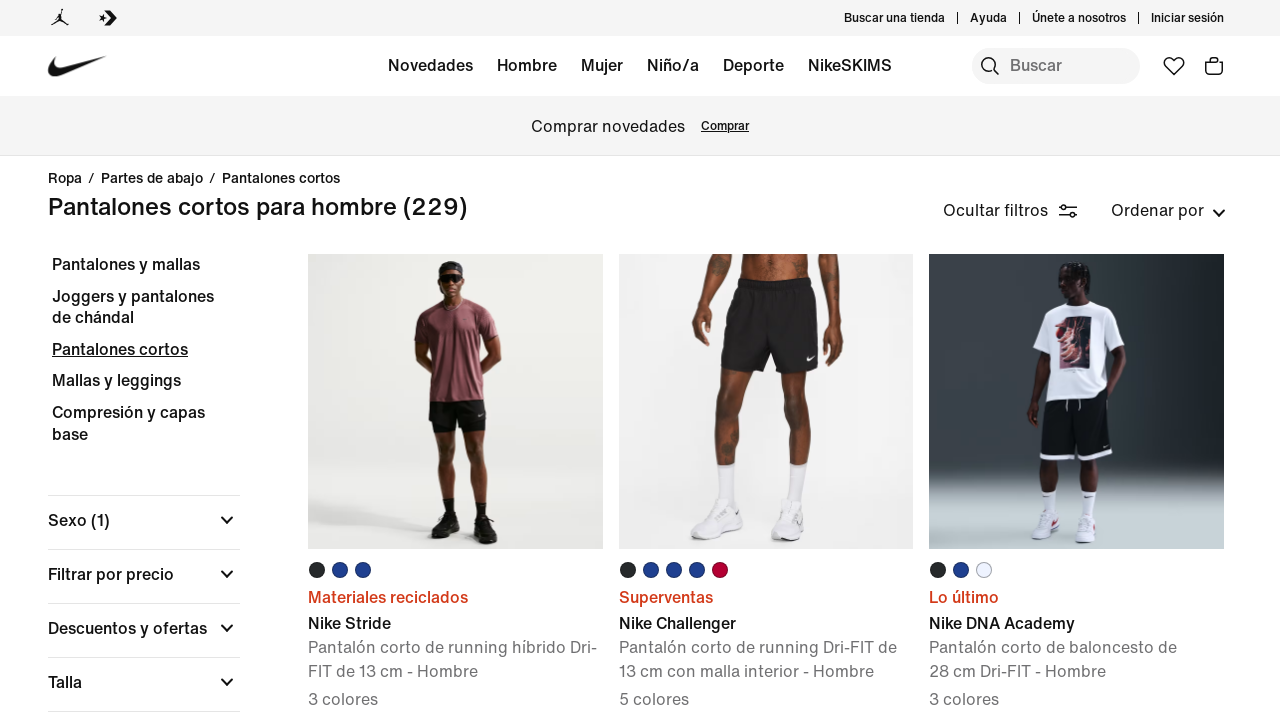

Verified product card image element exists
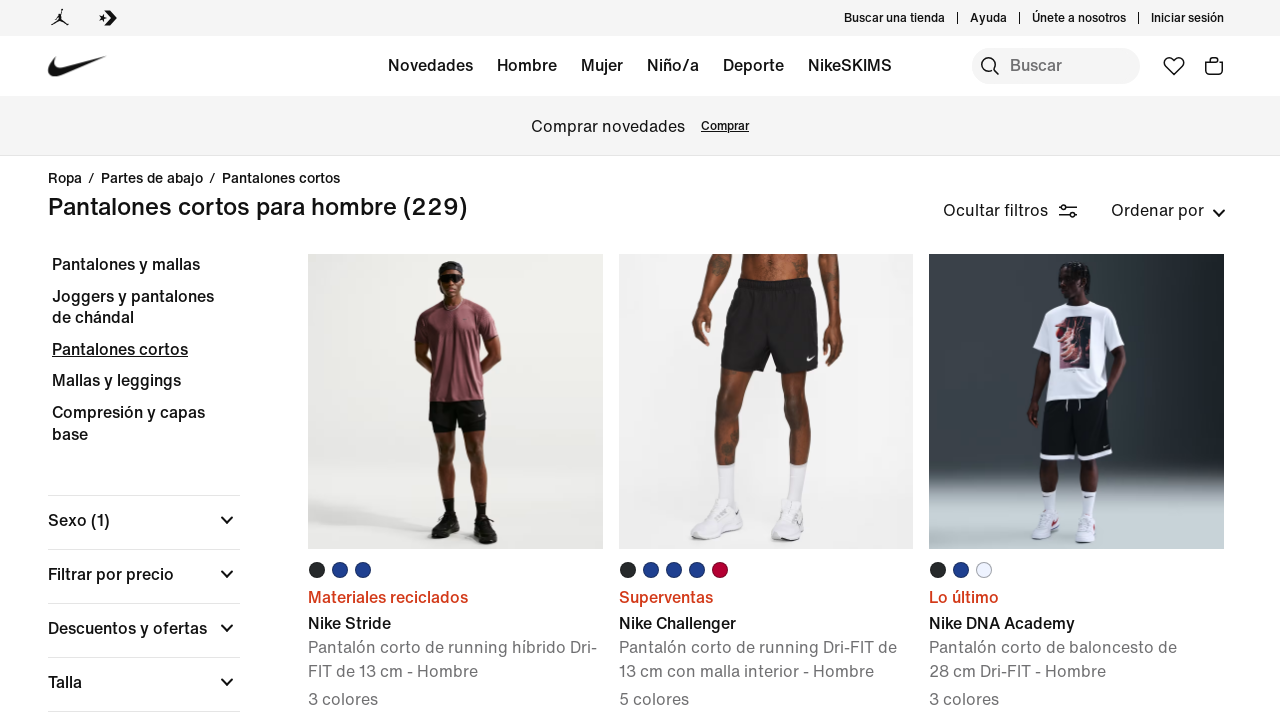

Verified product card title element exists
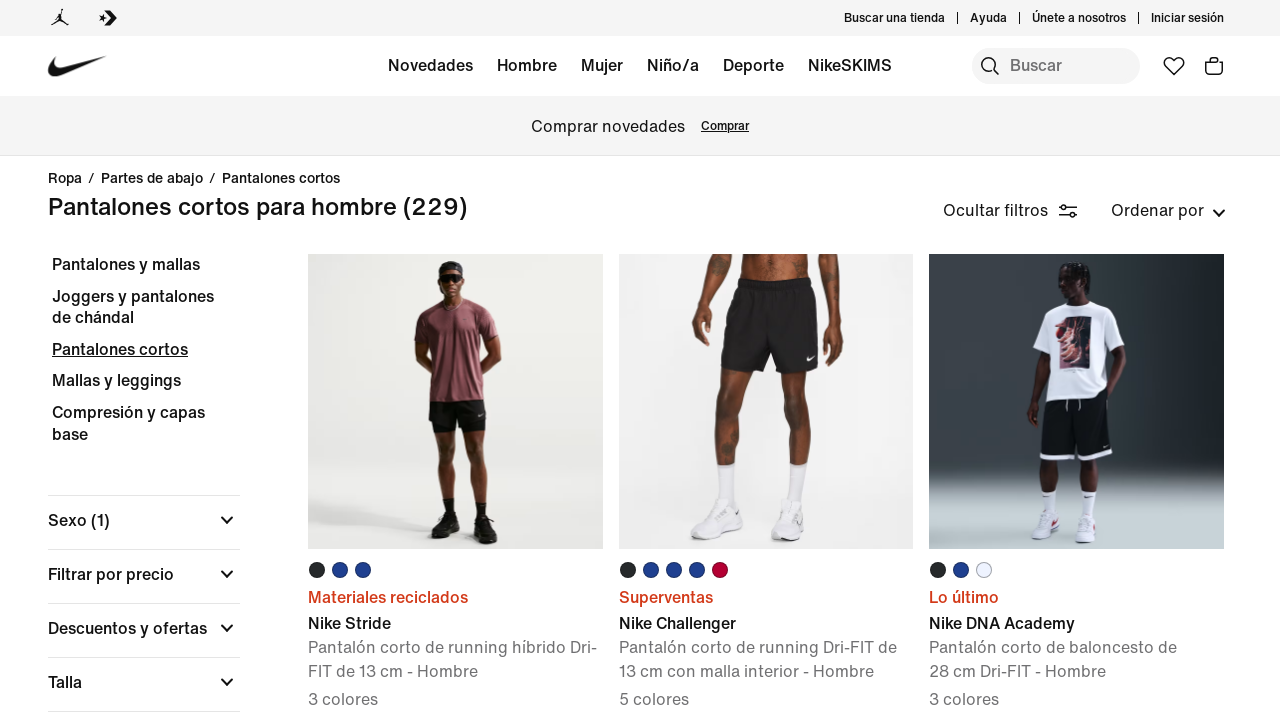

Verified product card subtitle element exists
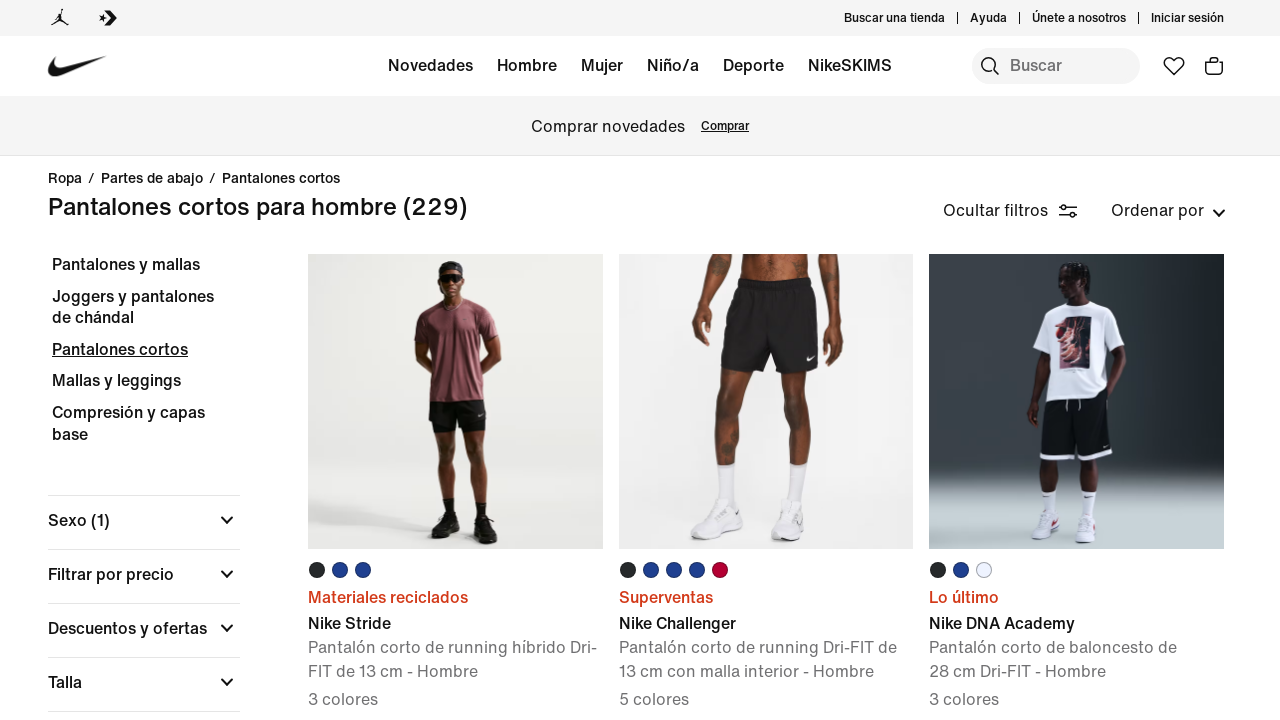

Verified product price element exists
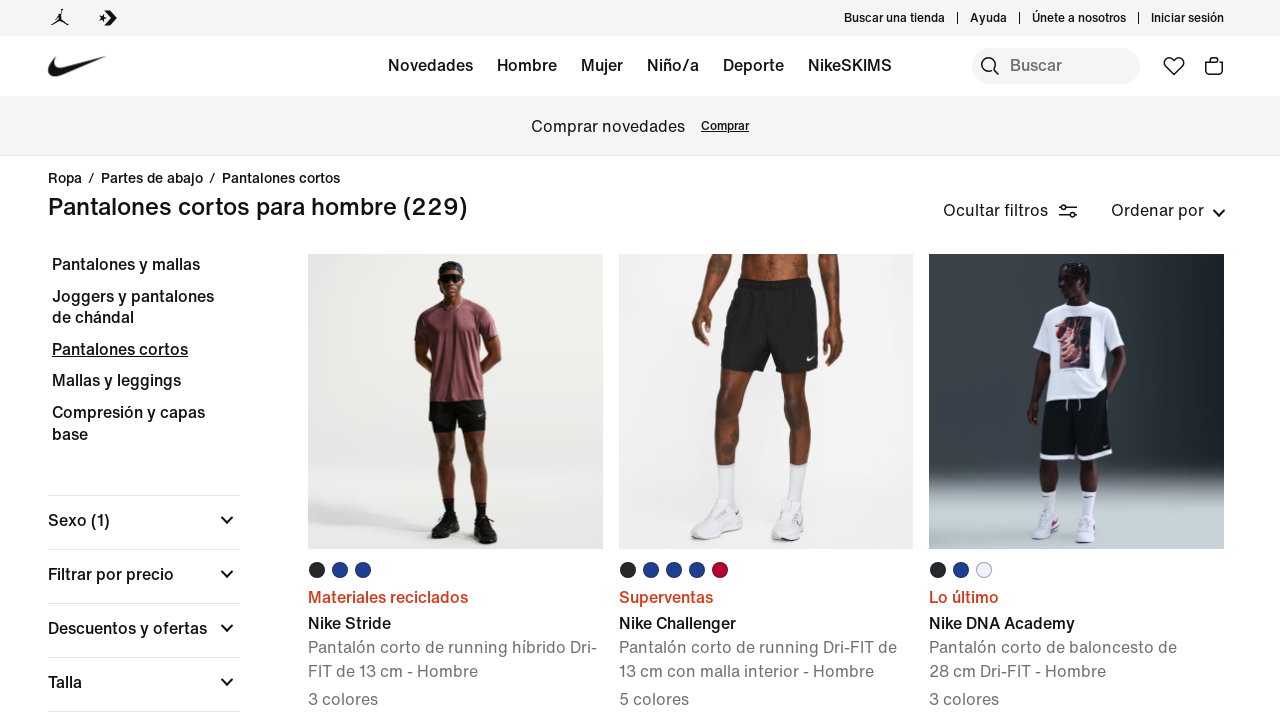

Verified product card image element exists
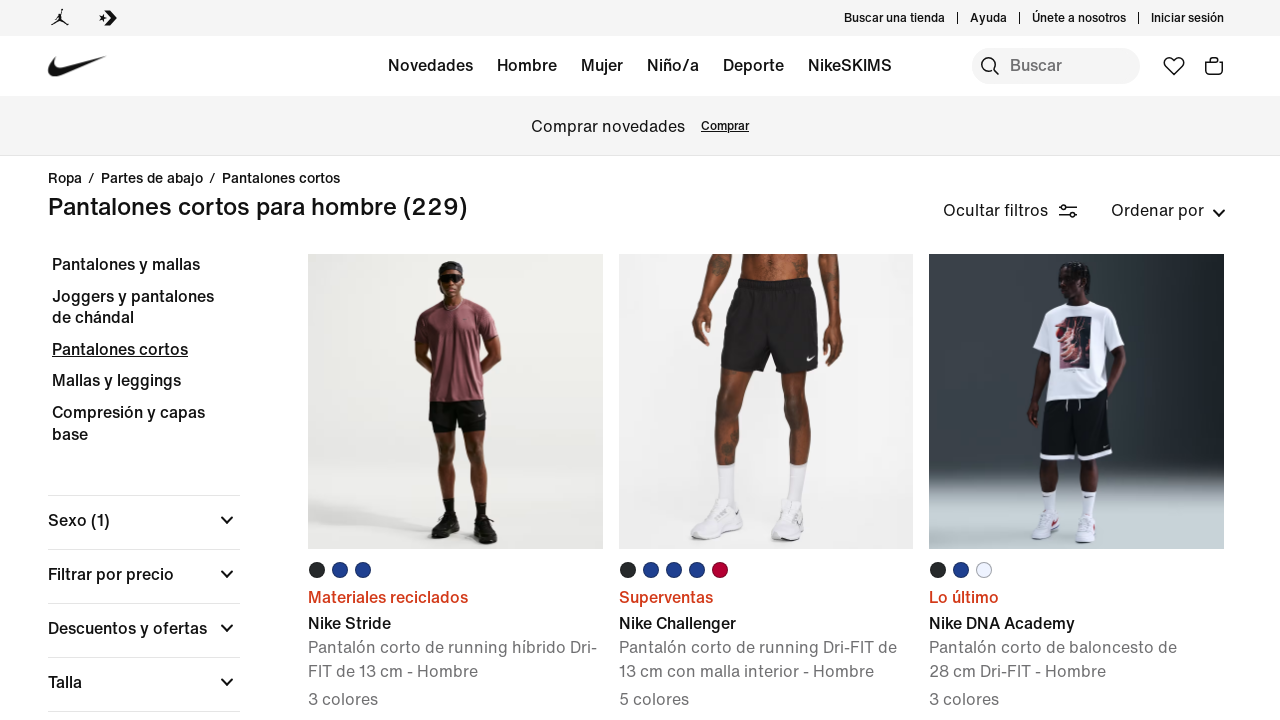

Verified product card title element exists
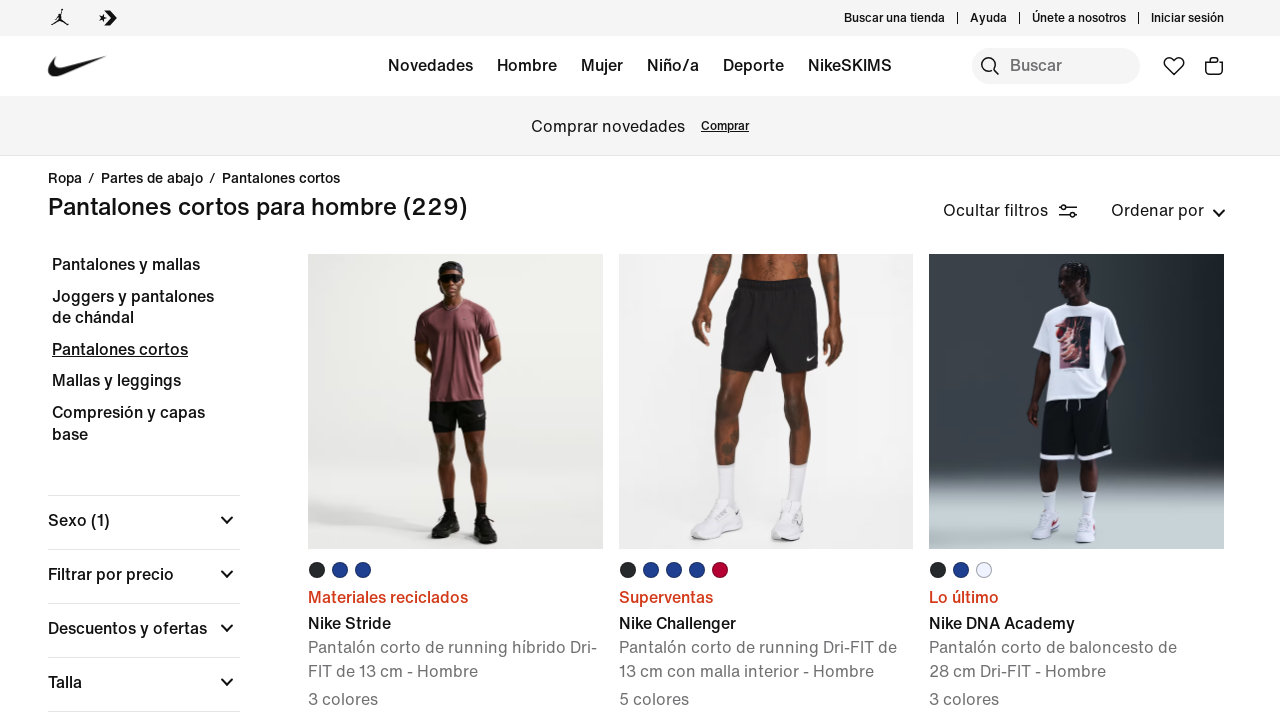

Verified product card subtitle element exists
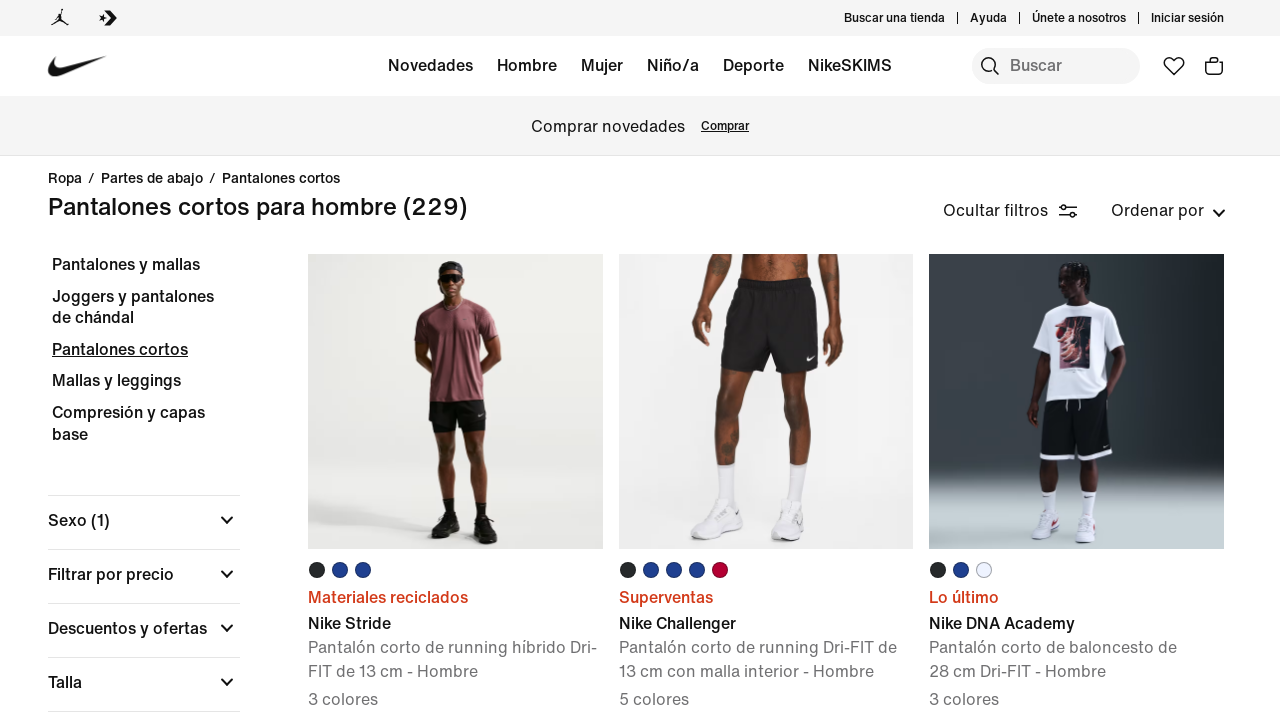

Verified product price element exists
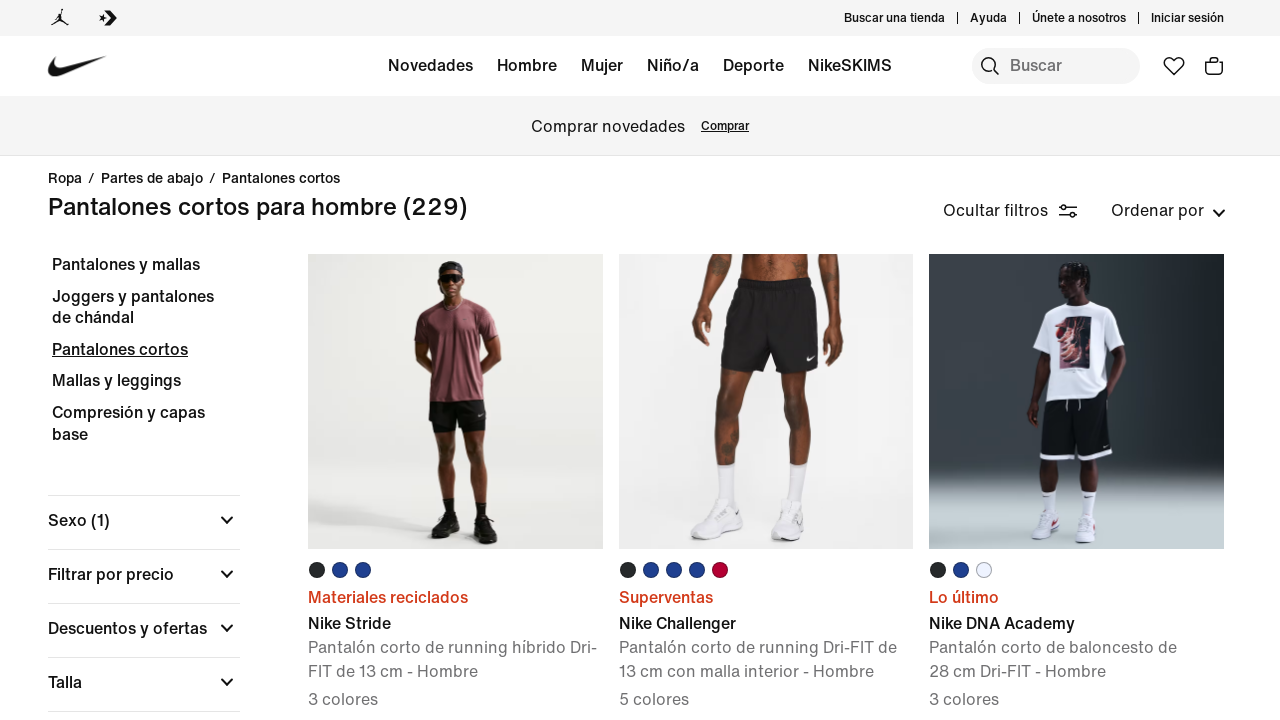

Verified product card image element exists
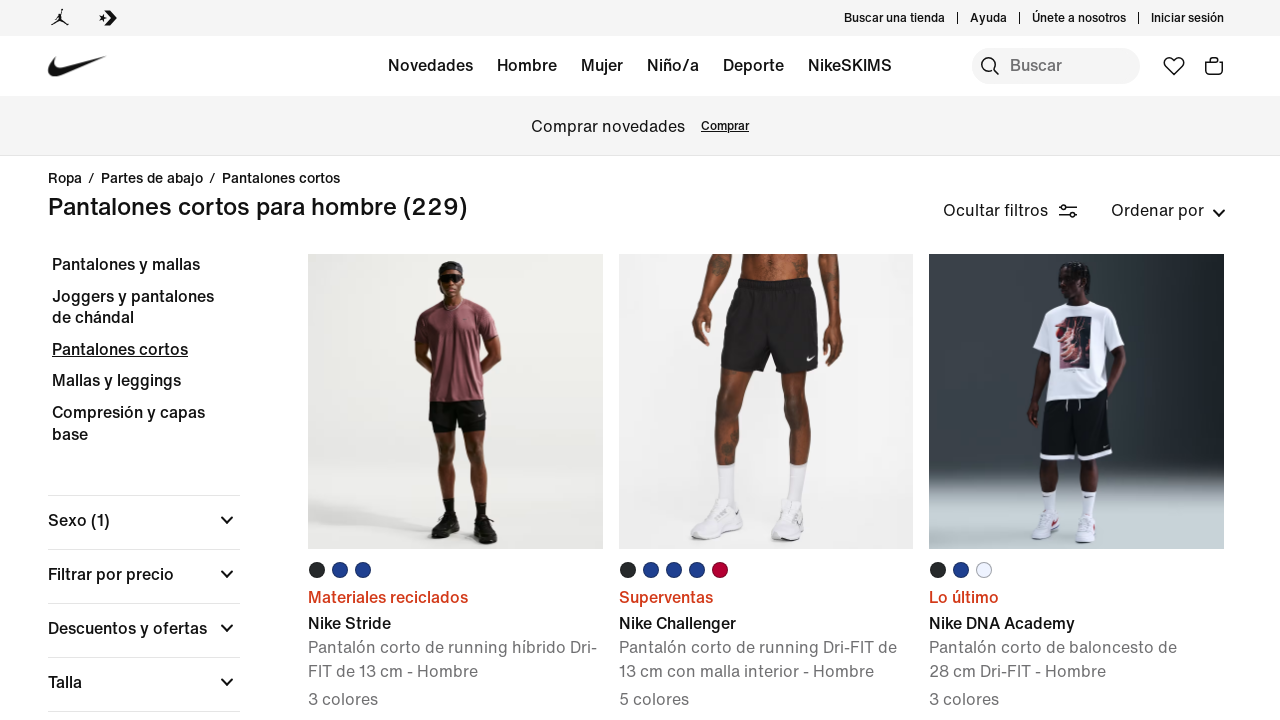

Verified product card title element exists
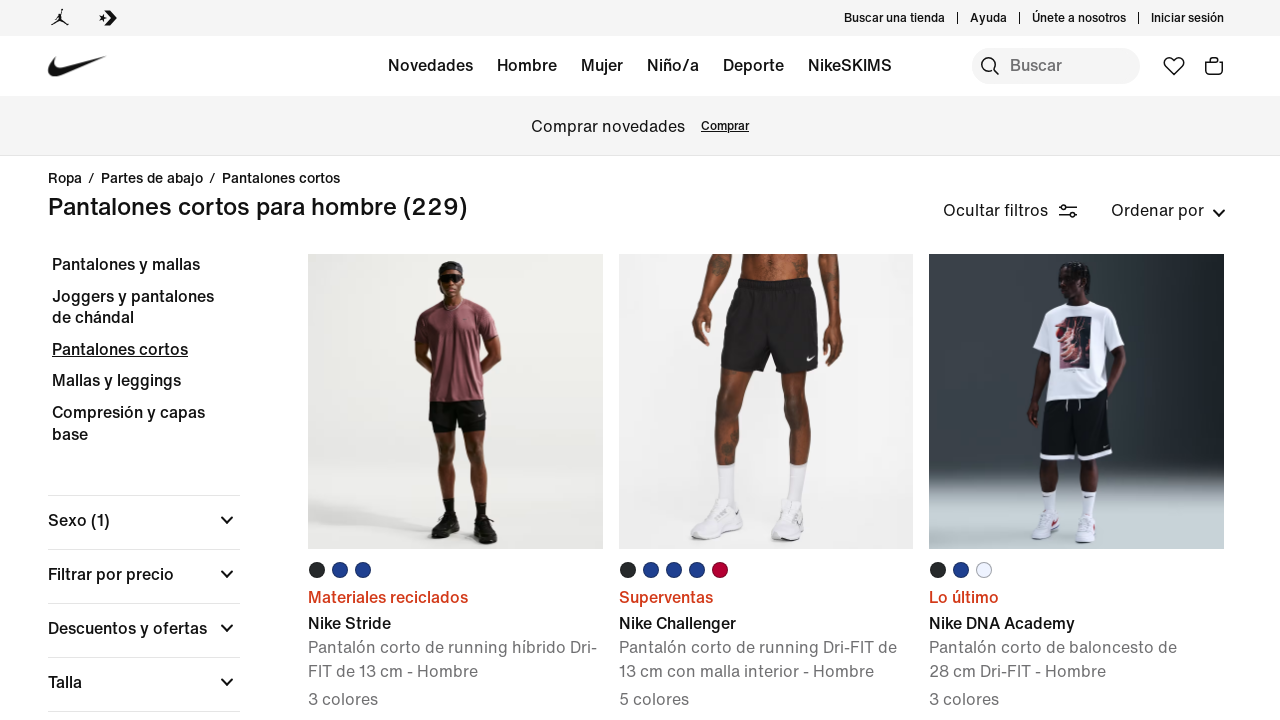

Verified product card subtitle element exists
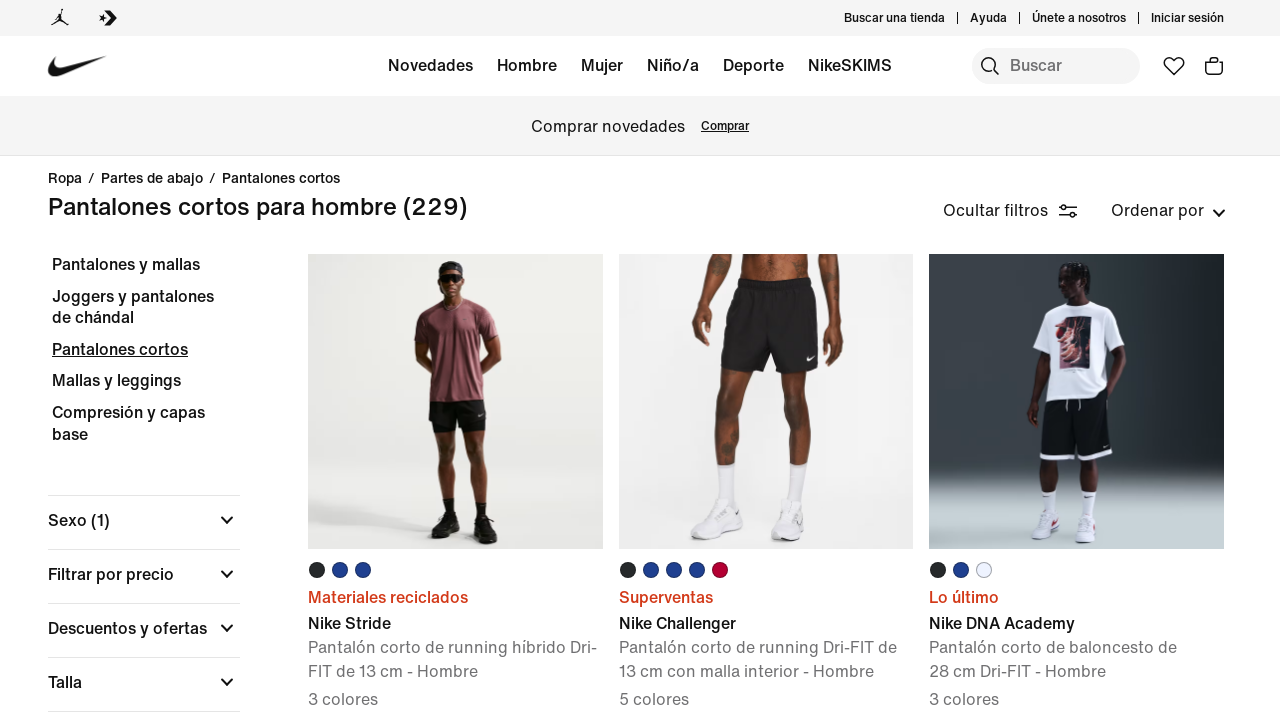

Verified product price element exists
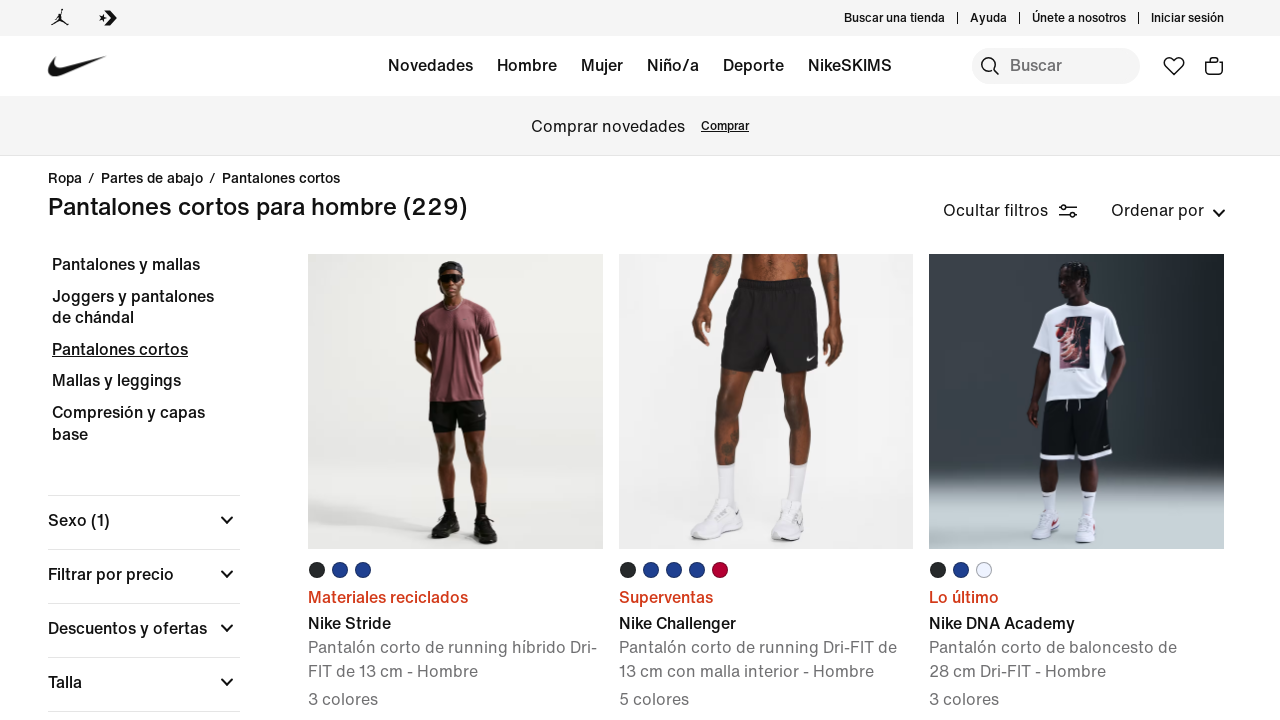

Verified product card image element exists
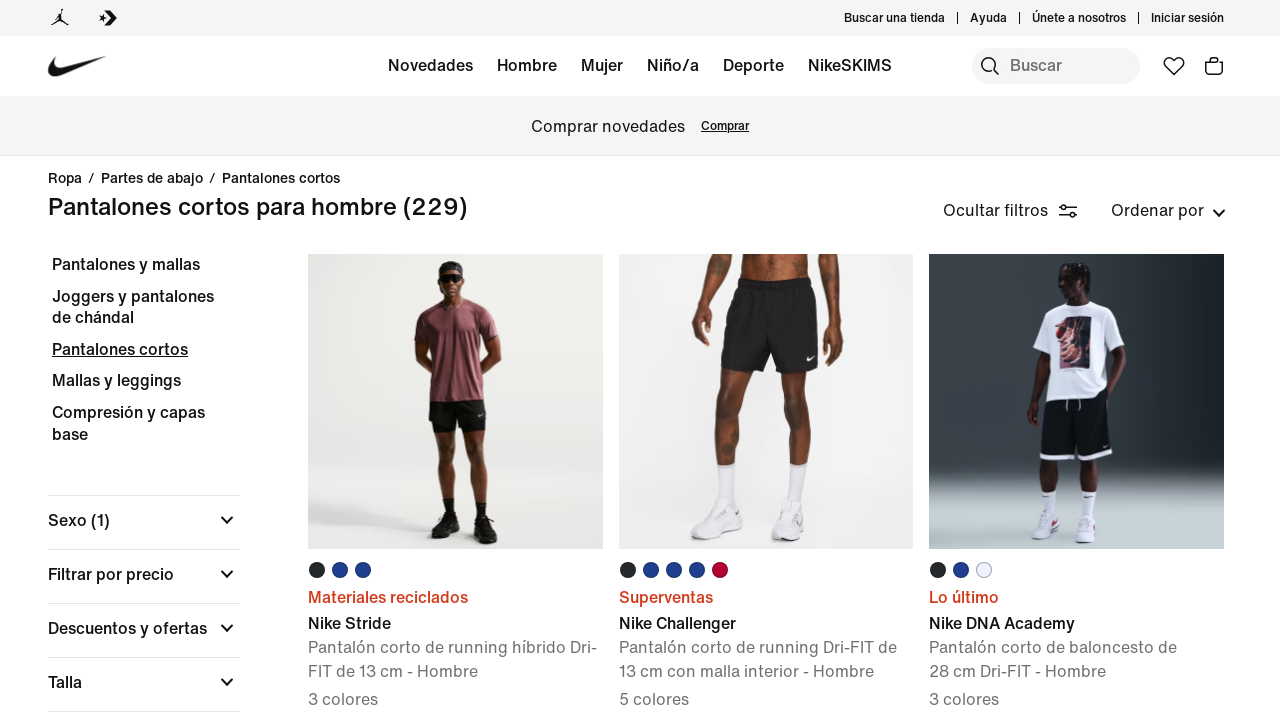

Verified product card title element exists
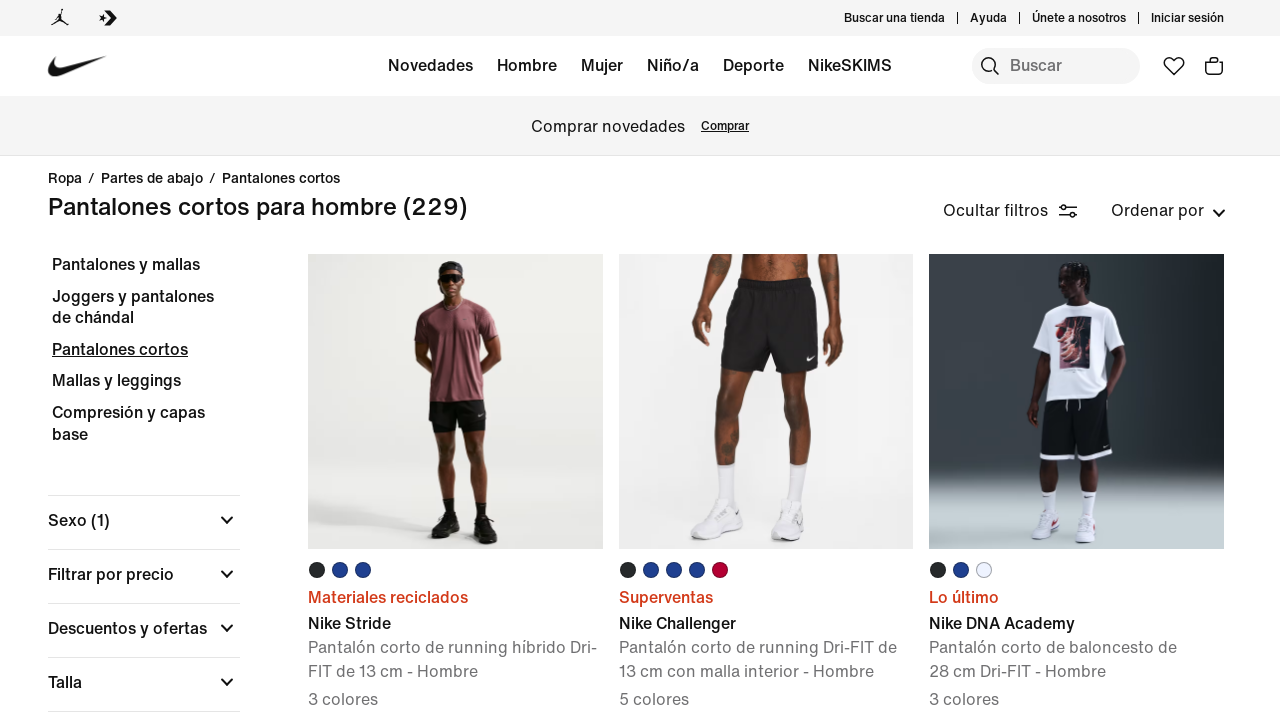

Verified product card subtitle element exists
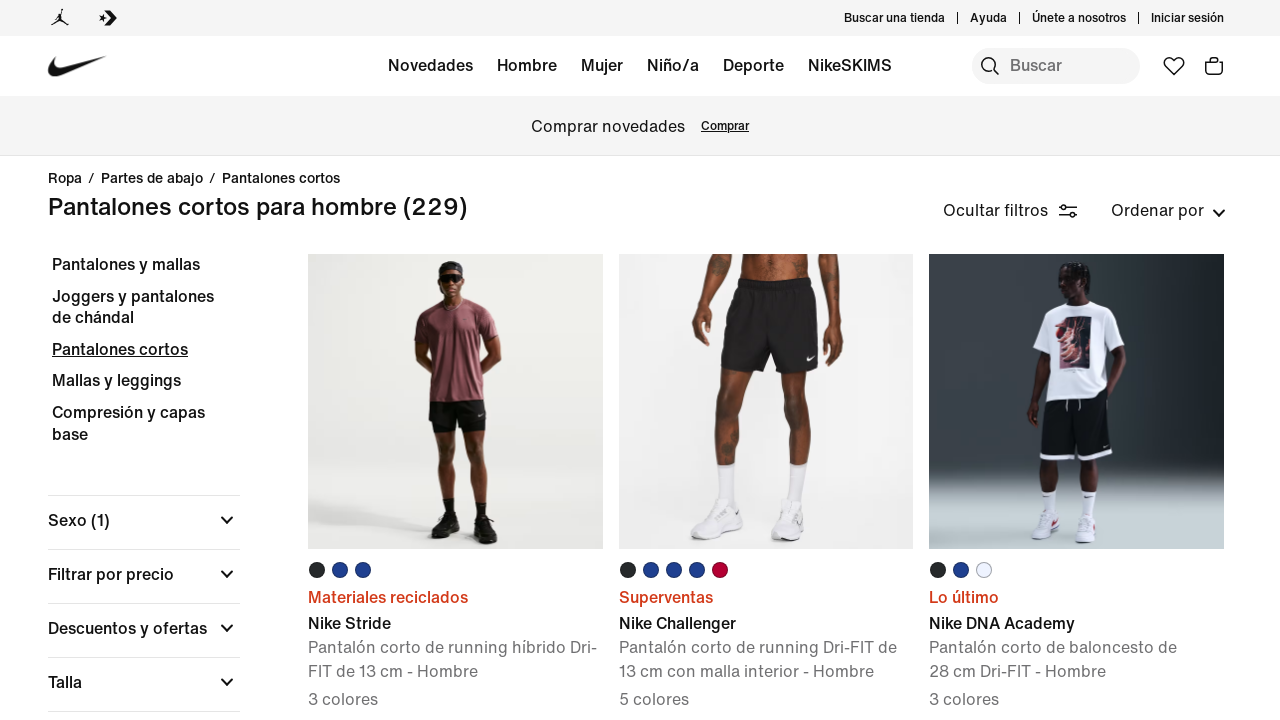

Verified product price element exists
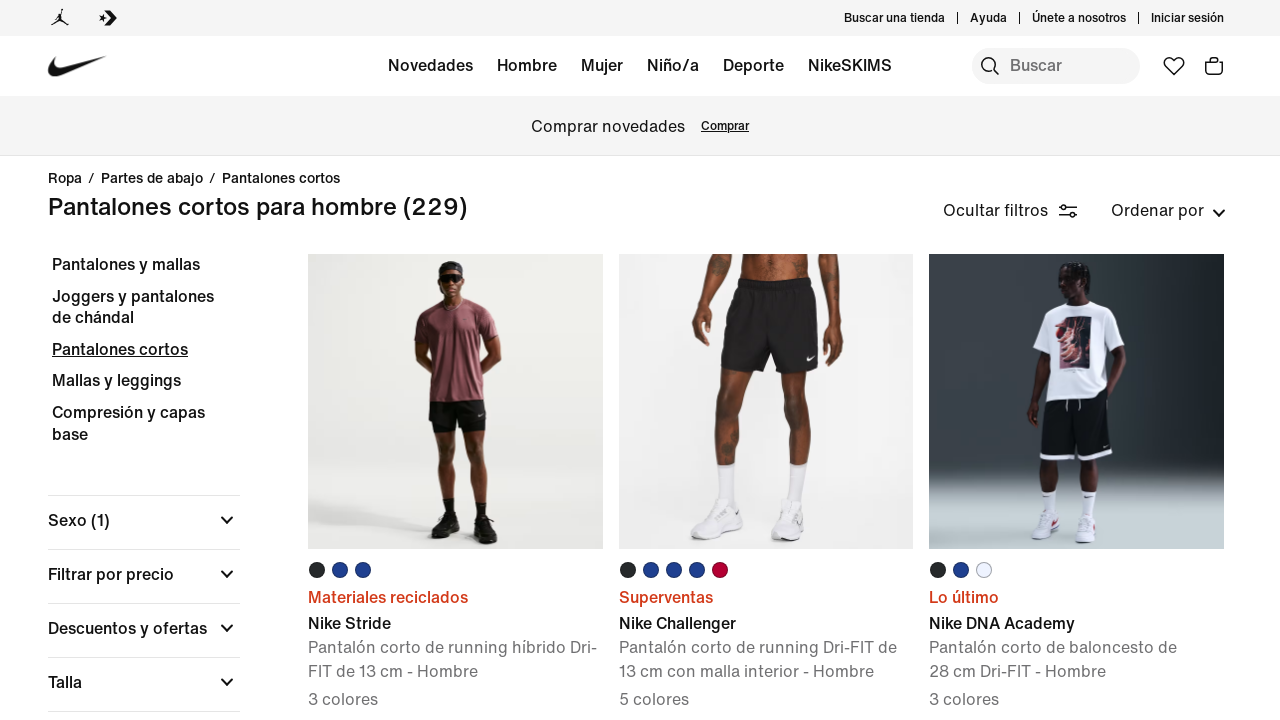

Verified product card image element exists
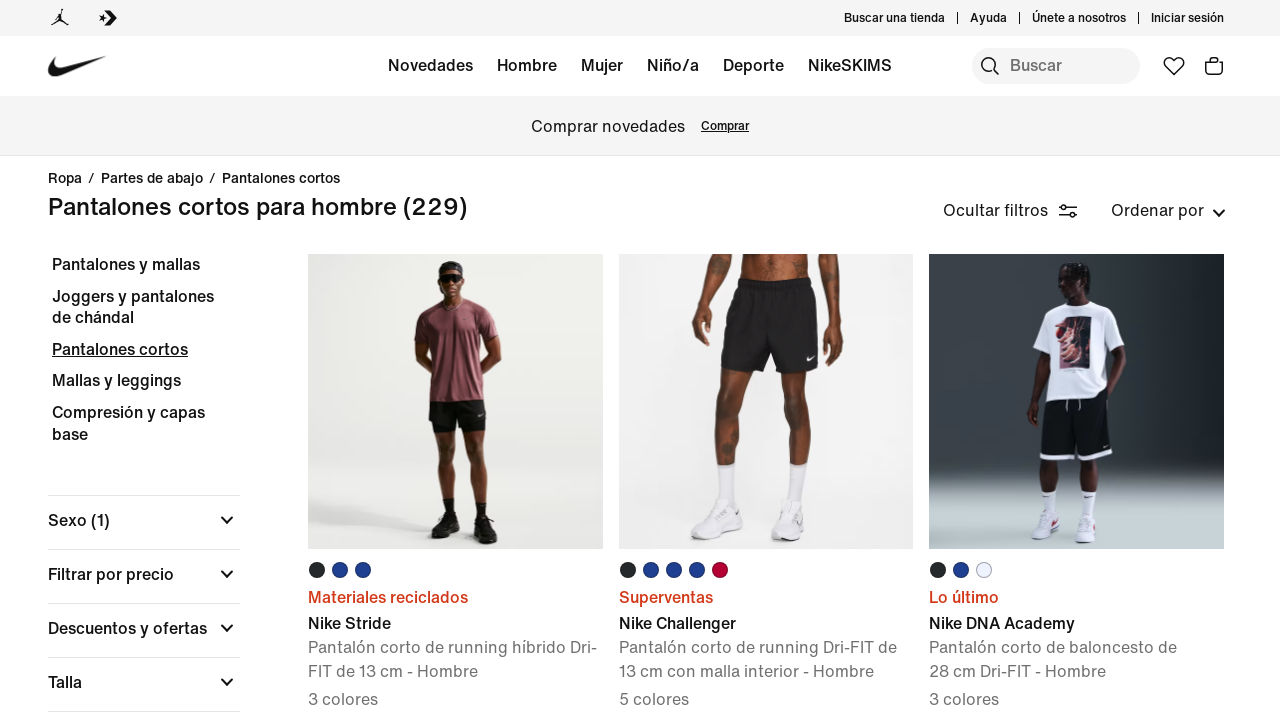

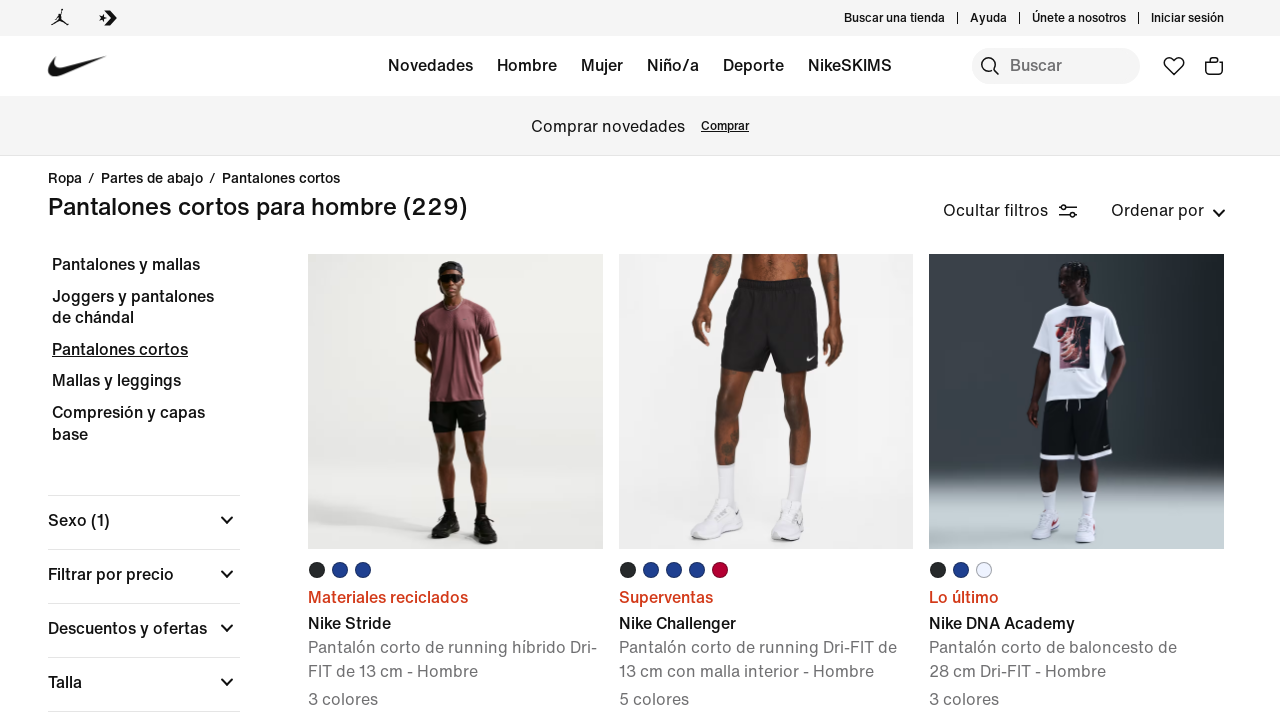